Tests the sortable list functionality by performing drag-and-drop actions on list items, moving each element to the position of the next element in the list.

Starting URL: https://demoqa.com/sortable

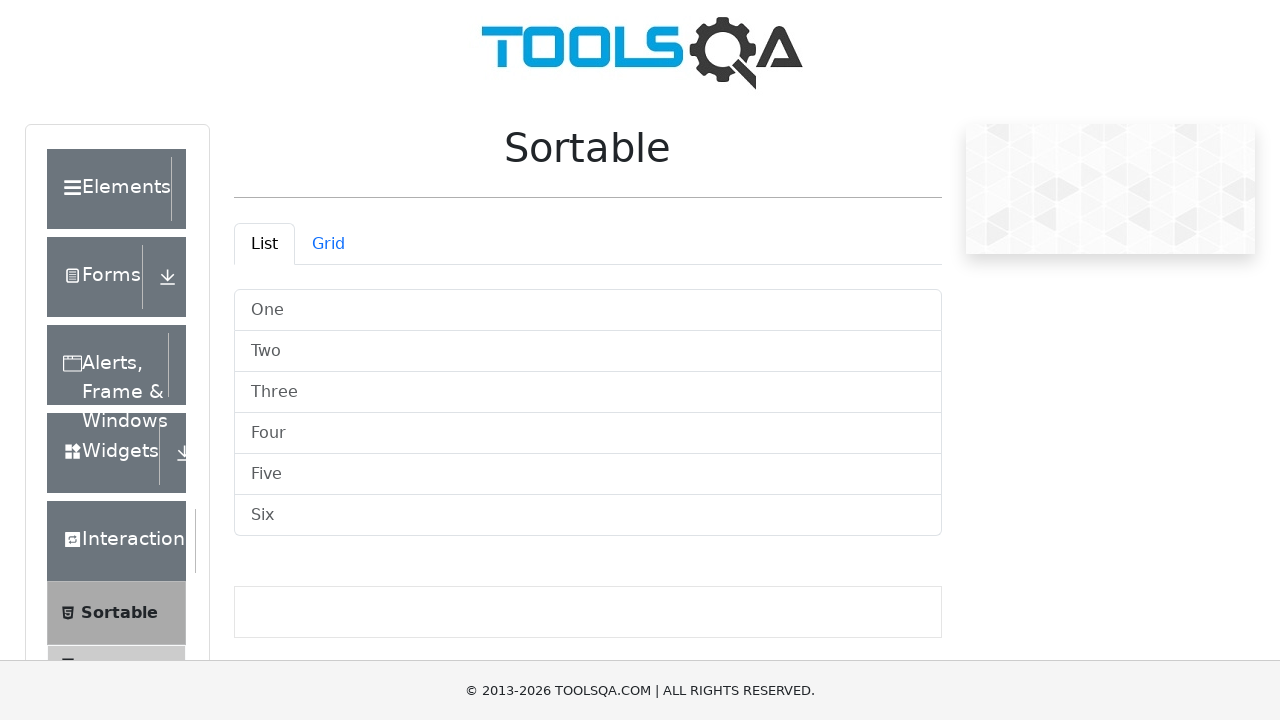

Waited for sortable list items to be visible
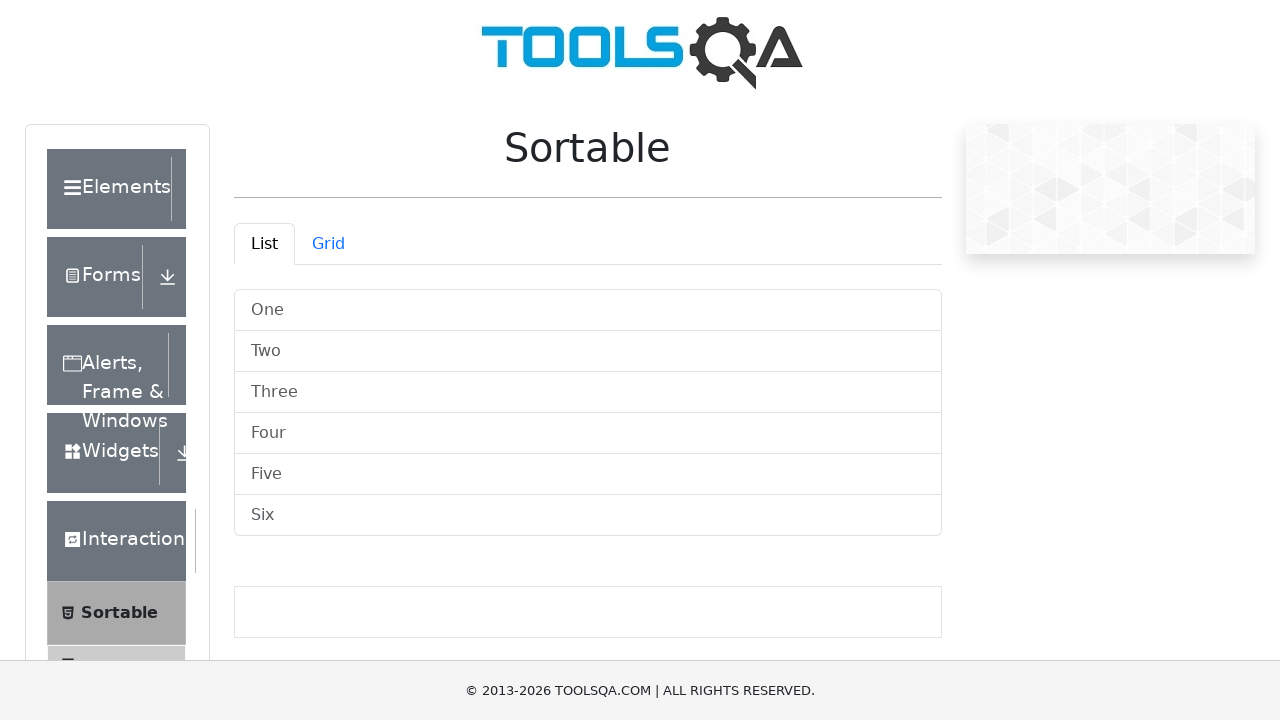

Located all sortable list items
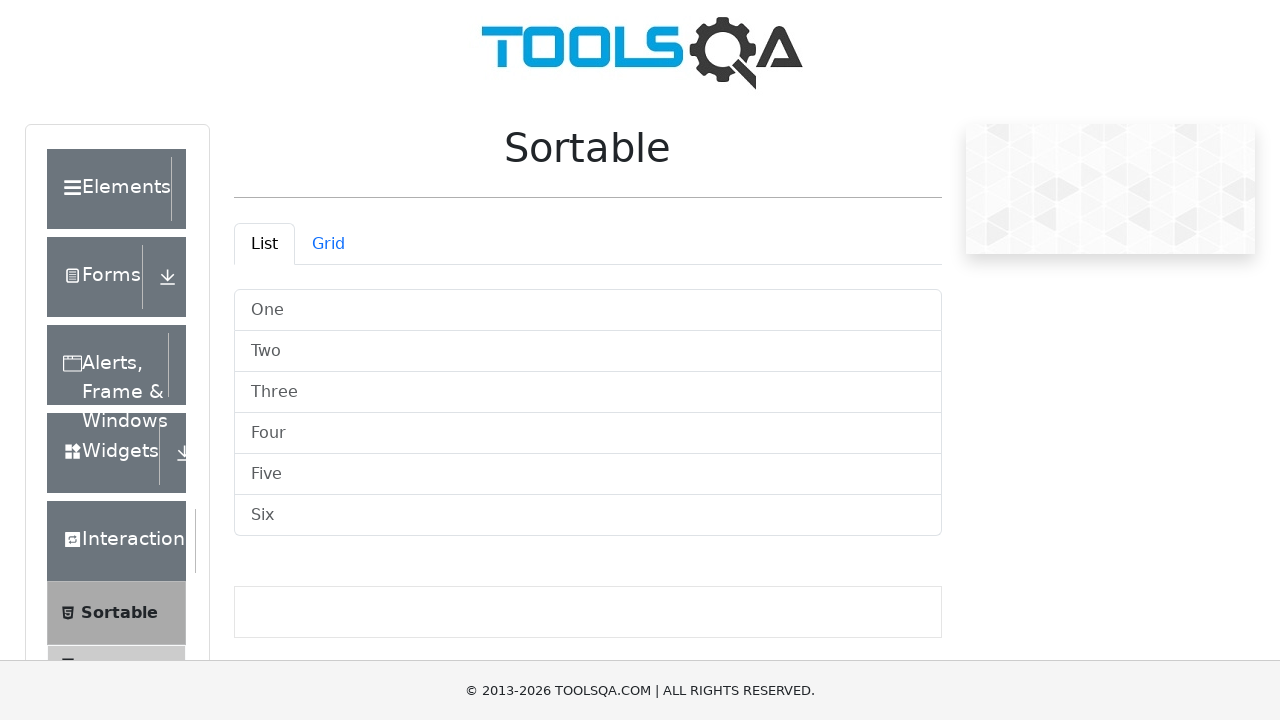

Found 6 list items to sort
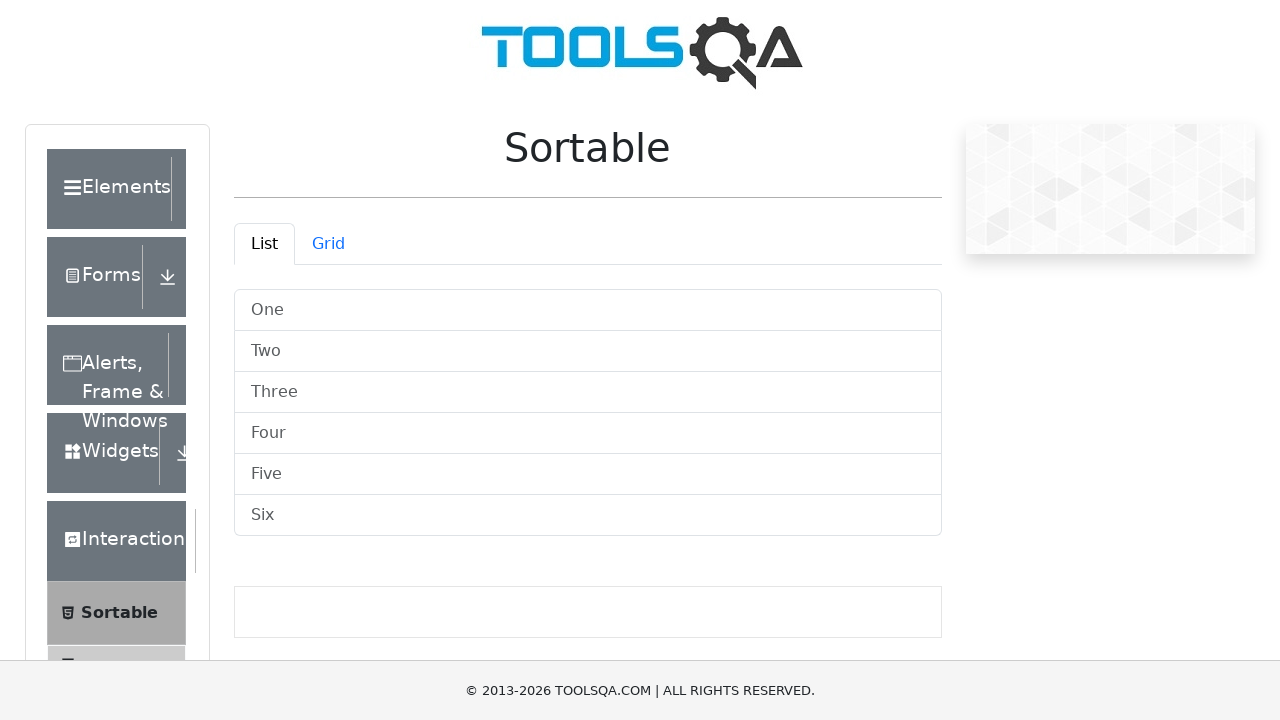

Dragged list item 0 to position of item 1 at (588, 352)
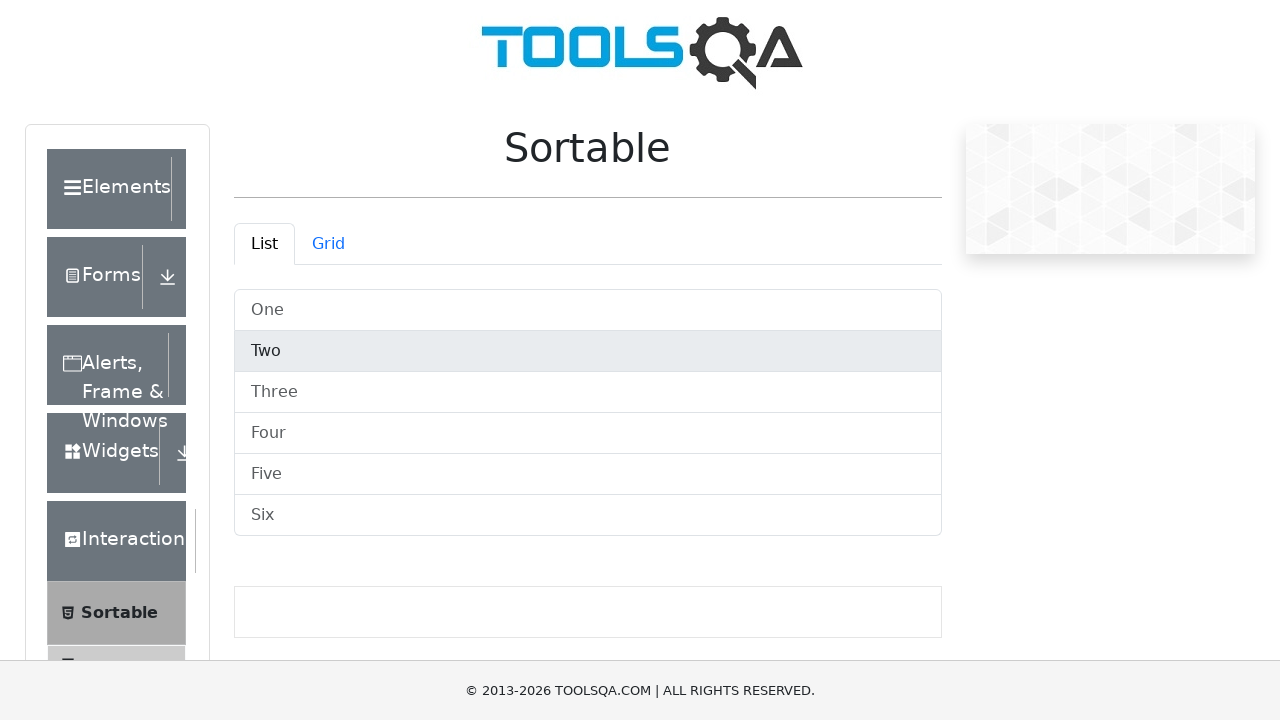

Dragged list item 1 to position of item 2 at (588, 392)
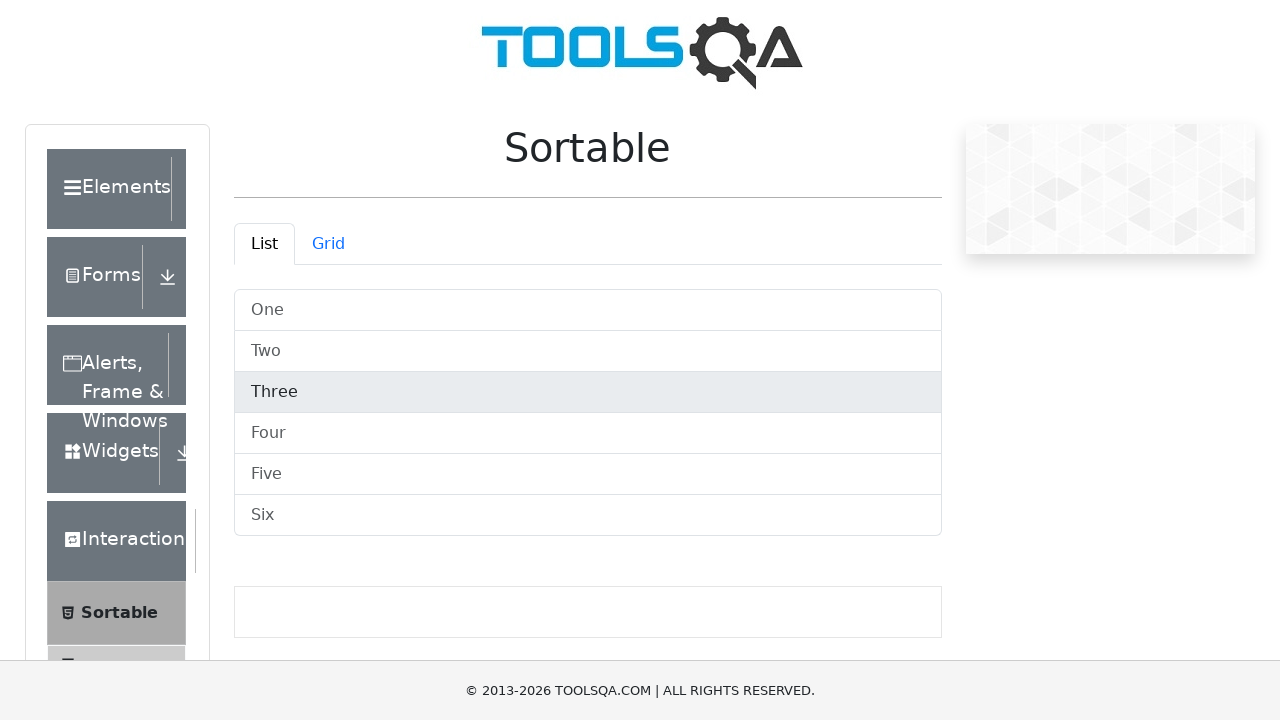

Dragged list item 2 to position of item 3 at (588, 434)
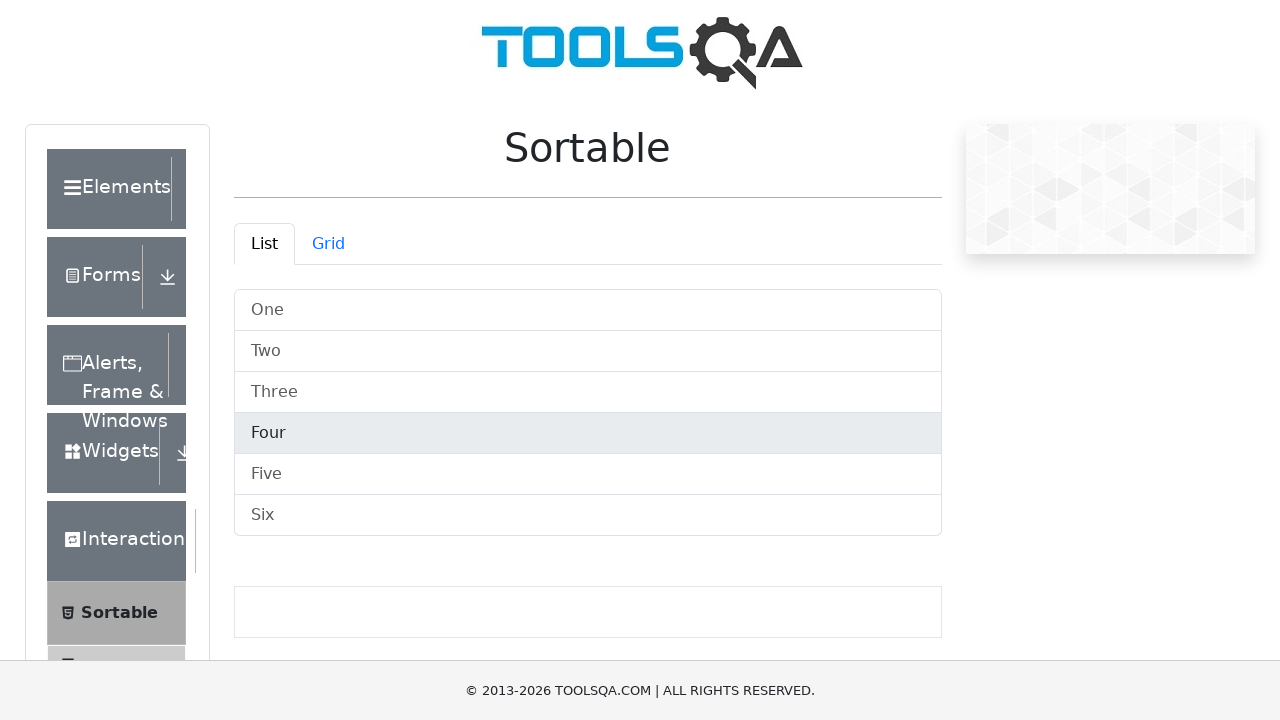

Dragged list item 3 to position of item 4 at (588, 474)
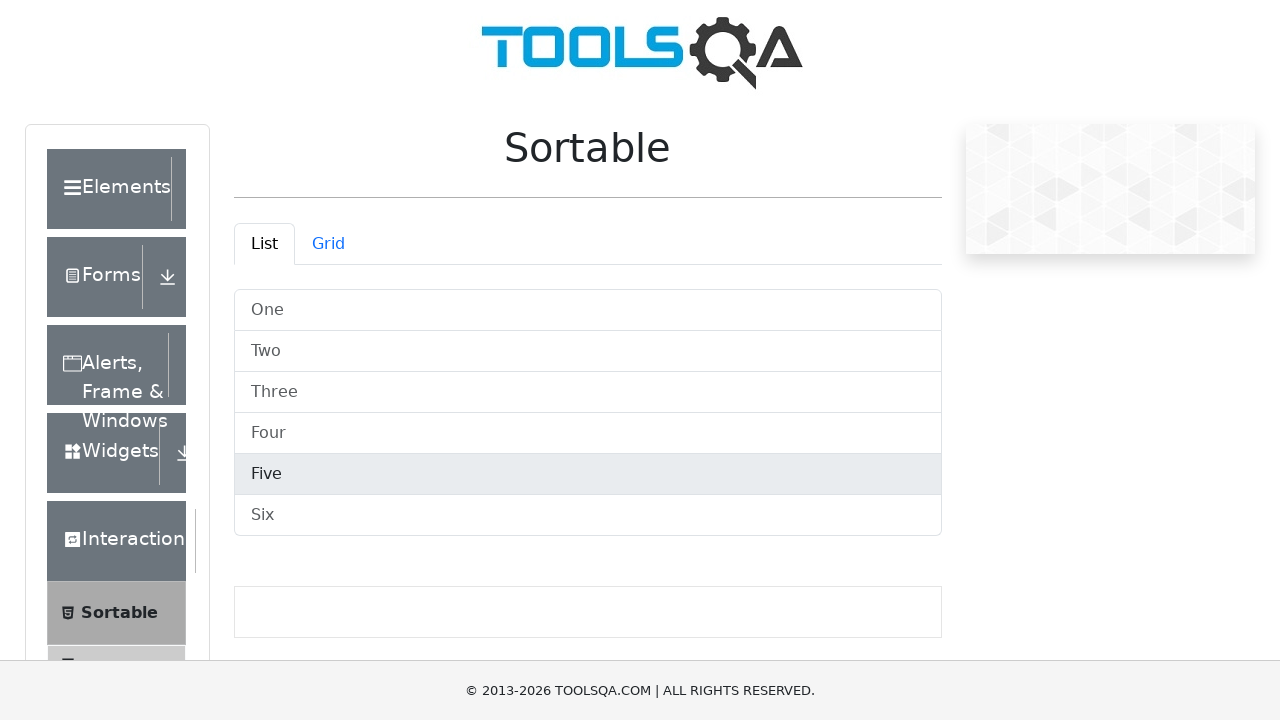

Dragged list item 4 to position of item 5 at (588, 516)
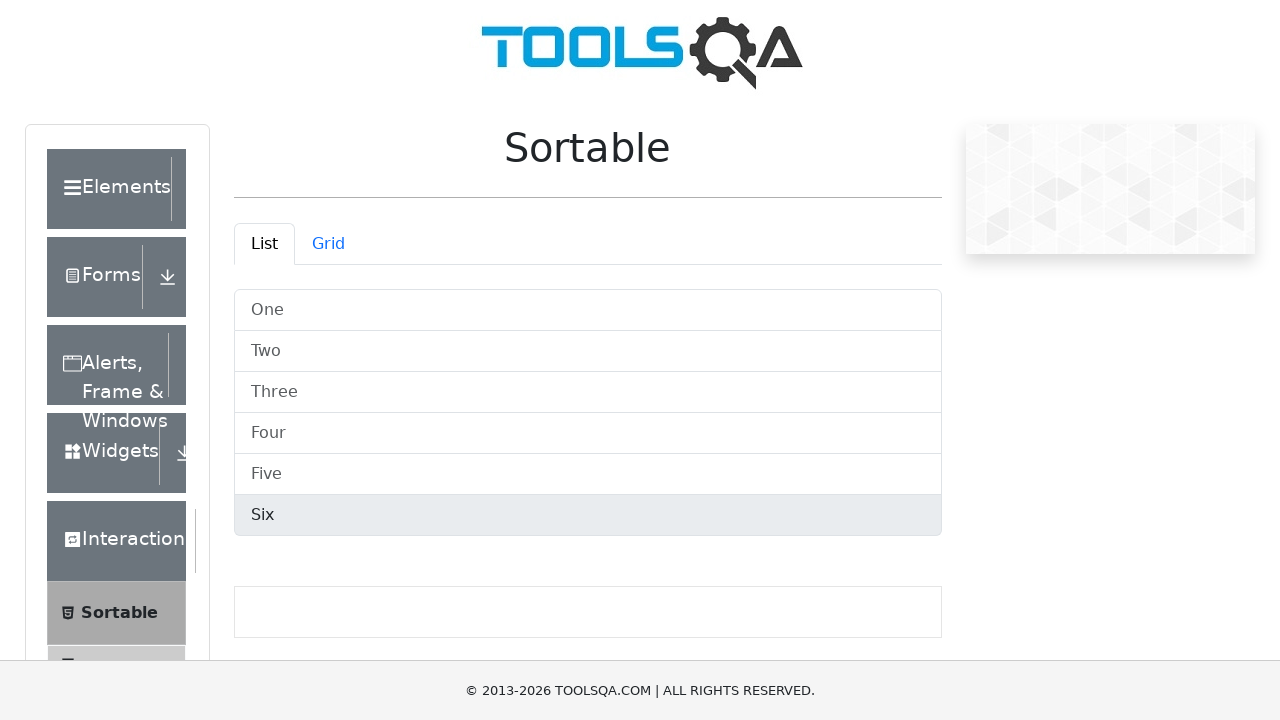

Waited 1 second to observe the final result
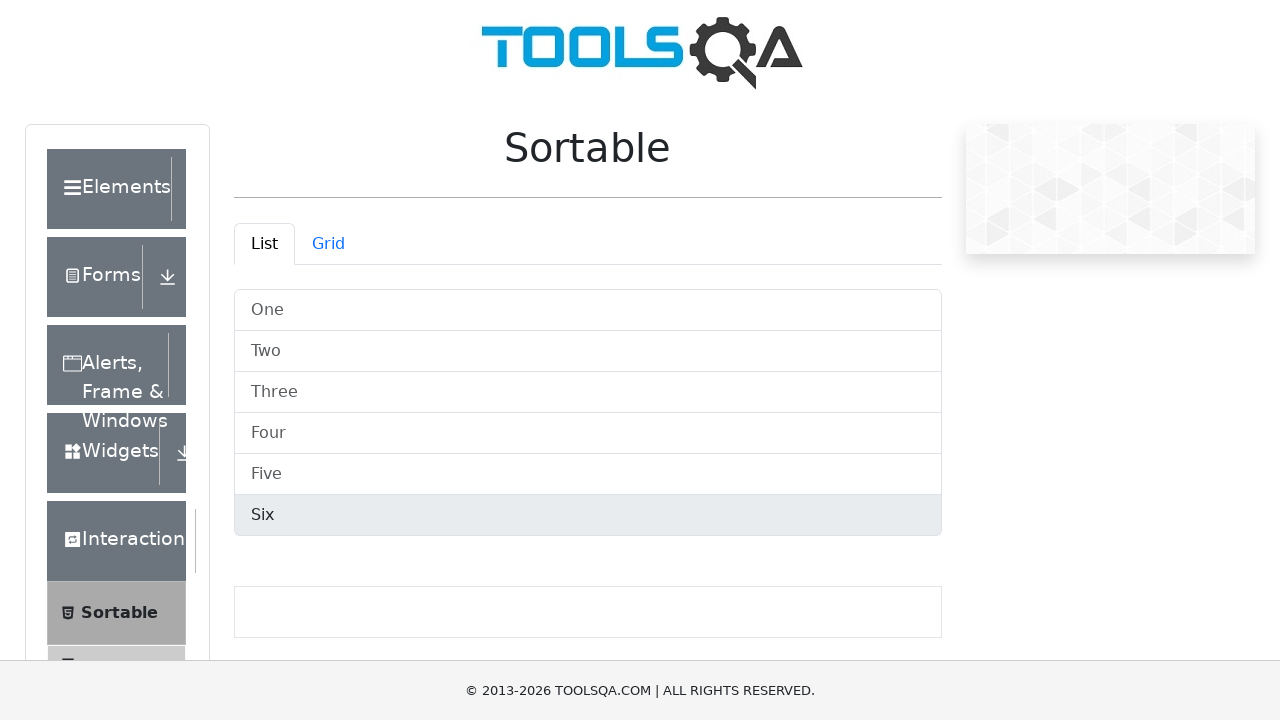

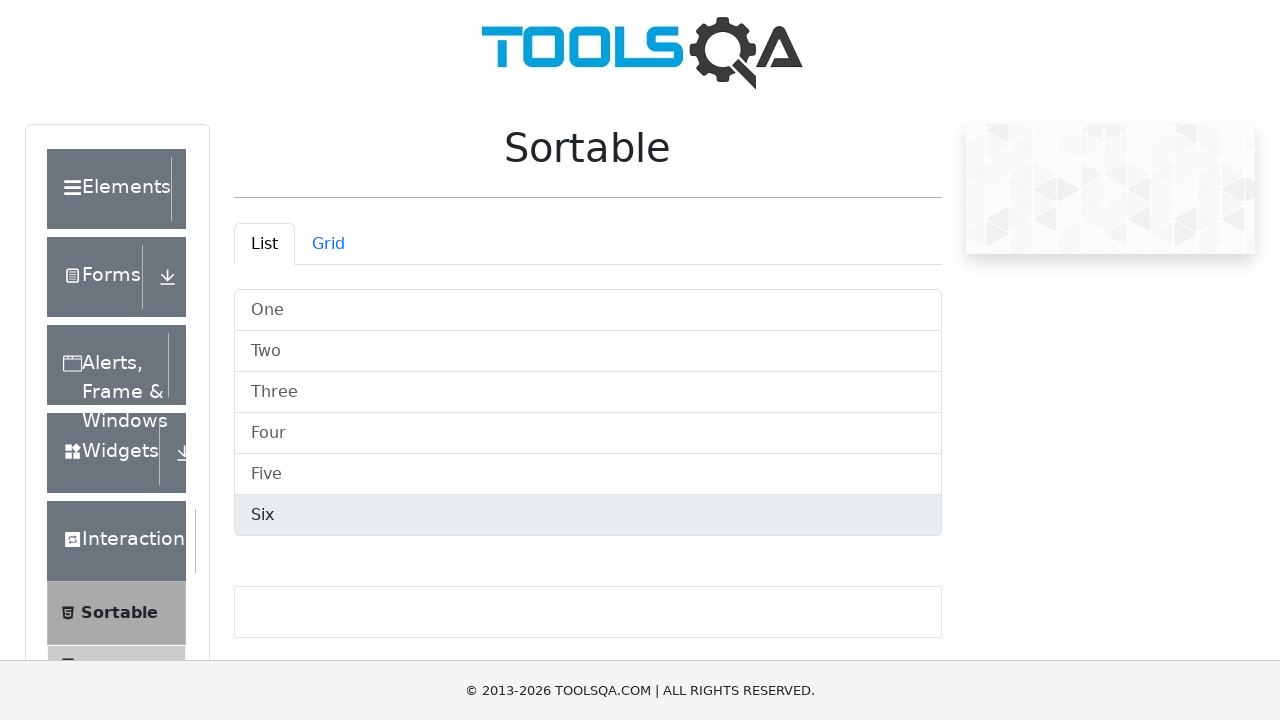